Tests that edits are cancelled when pressing Escape during editing

Starting URL: https://demo.playwright.dev/todomvc

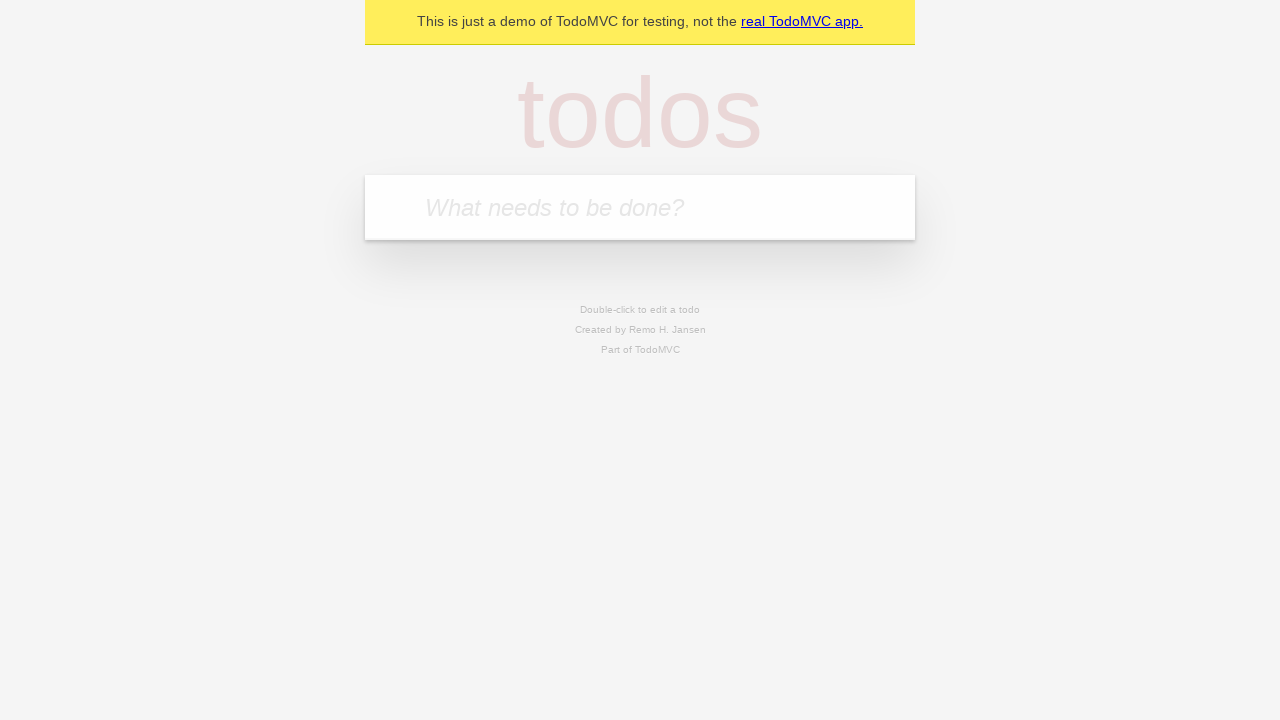

Filled first todo item with 'buy some cheese' on internal:attr=[placeholder="What needs to be done?"i]
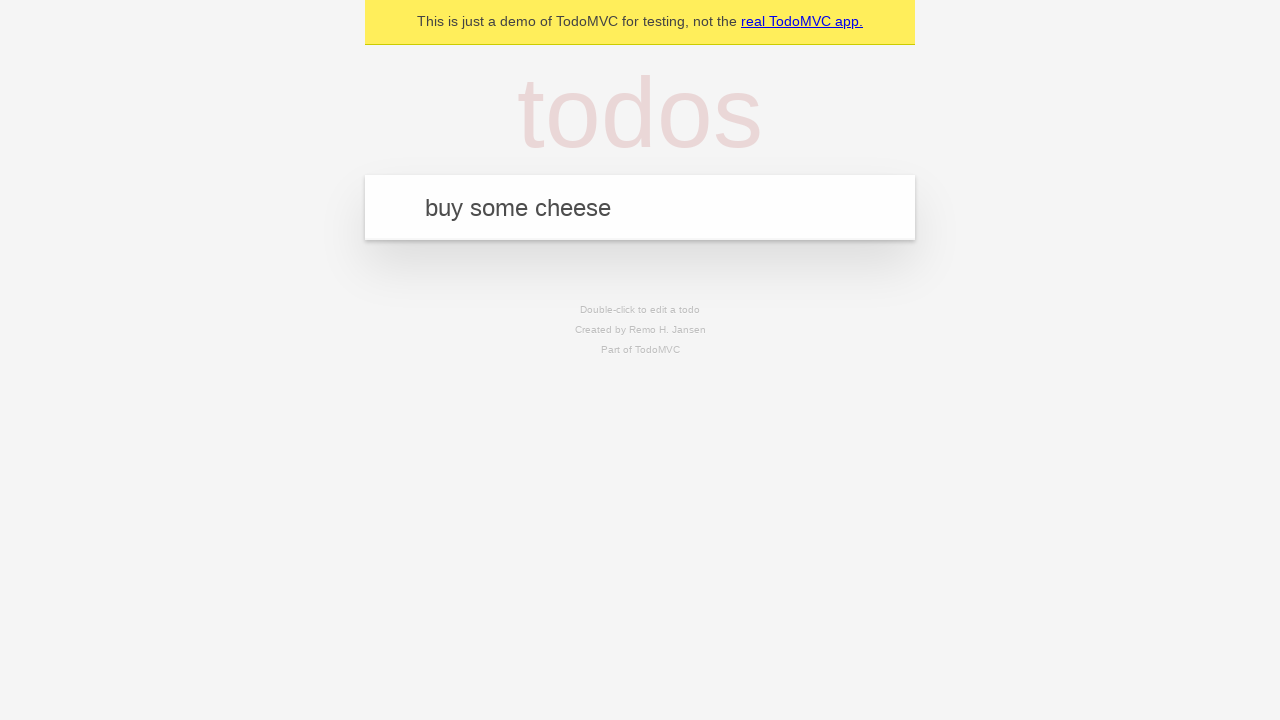

Pressed Enter to add first todo item on internal:attr=[placeholder="What needs to be done?"i]
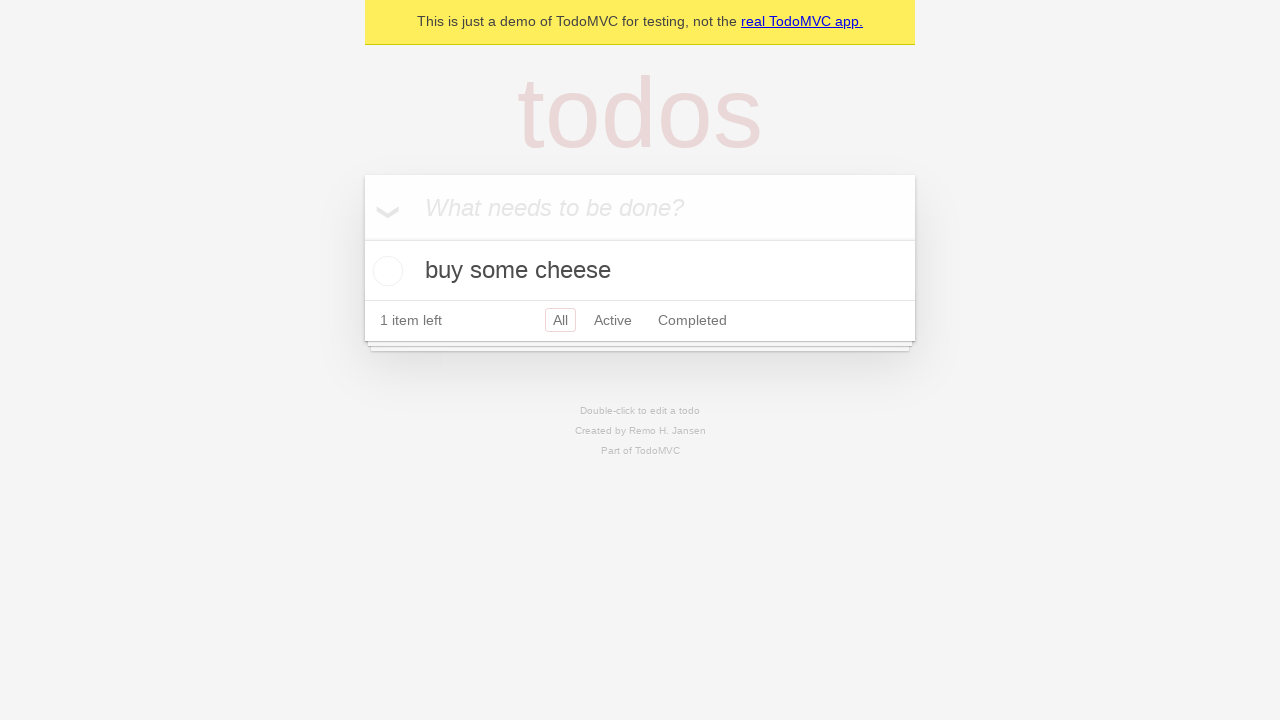

Filled second todo item with 'feed the cat' on internal:attr=[placeholder="What needs to be done?"i]
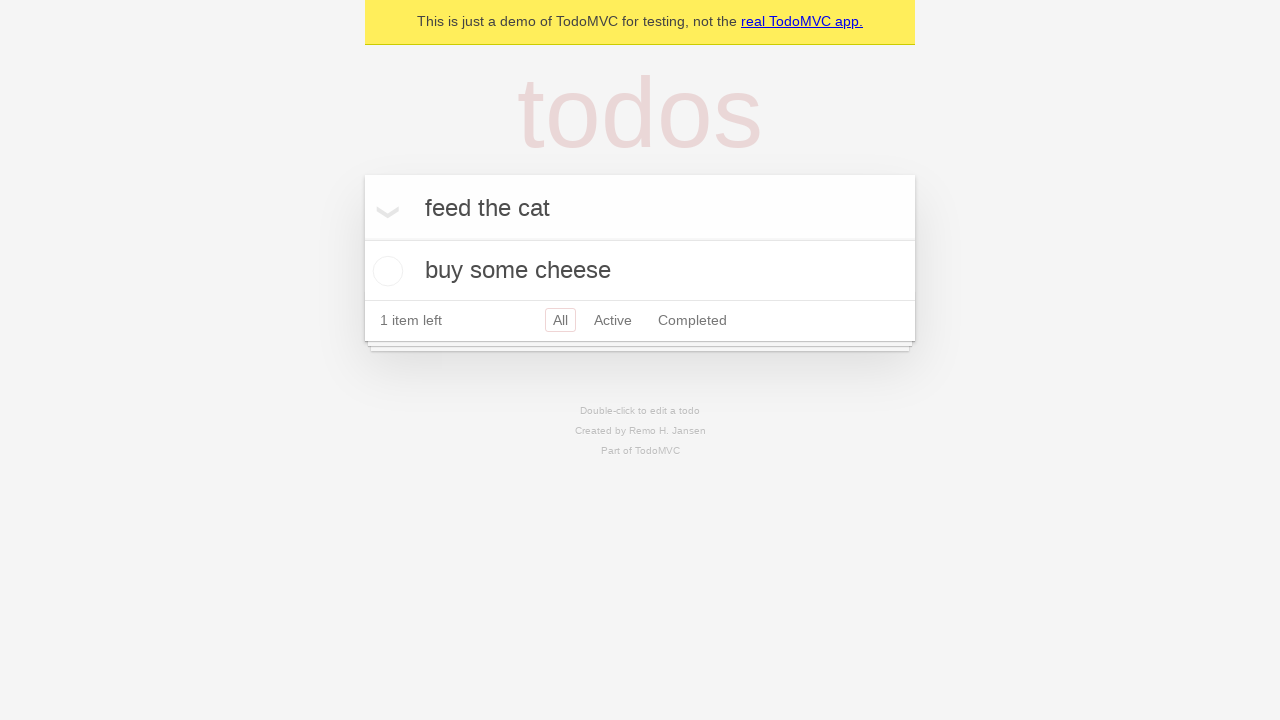

Pressed Enter to add second todo item on internal:attr=[placeholder="What needs to be done?"i]
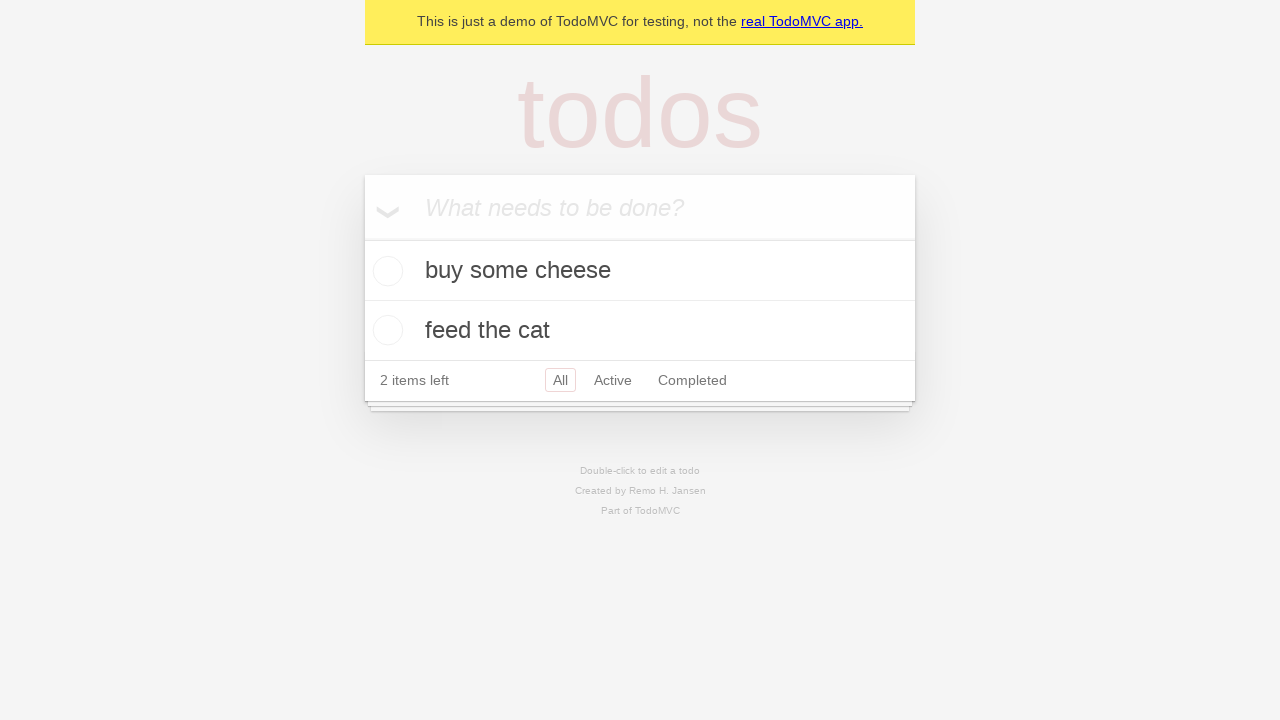

Filled third todo item with 'book a doctors appointment' on internal:attr=[placeholder="What needs to be done?"i]
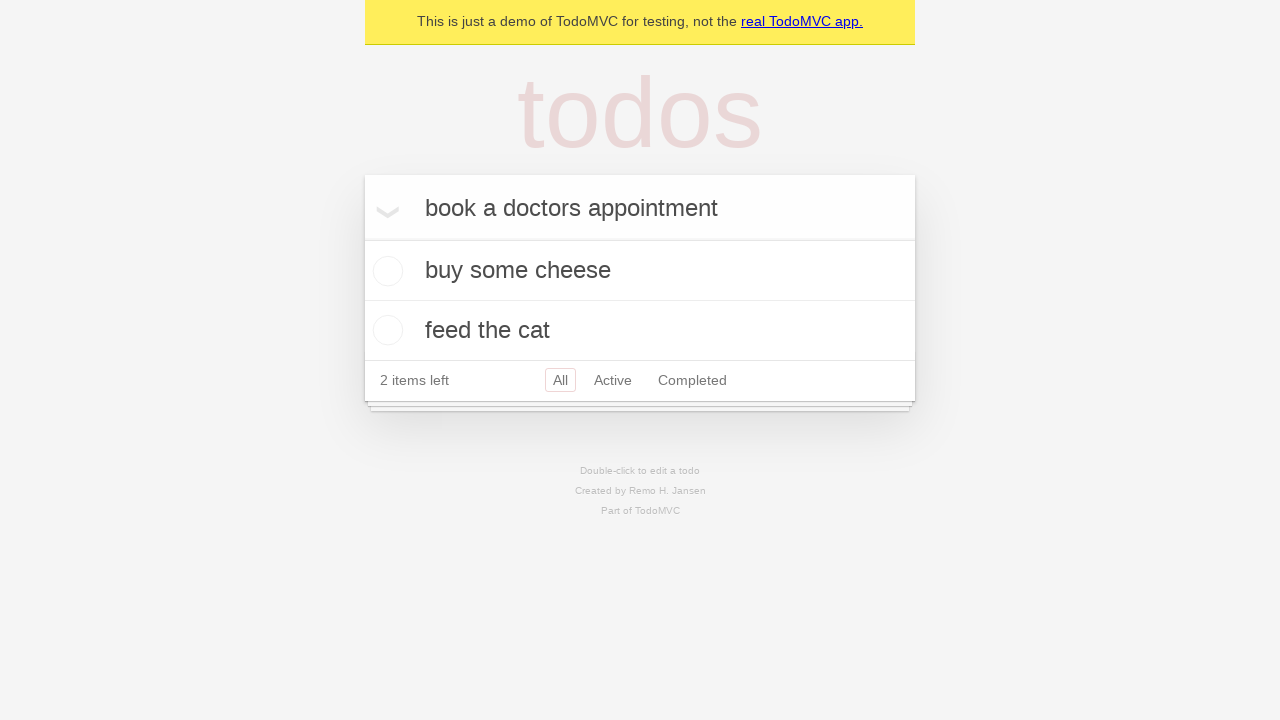

Pressed Enter to add third todo item on internal:attr=[placeholder="What needs to be done?"i]
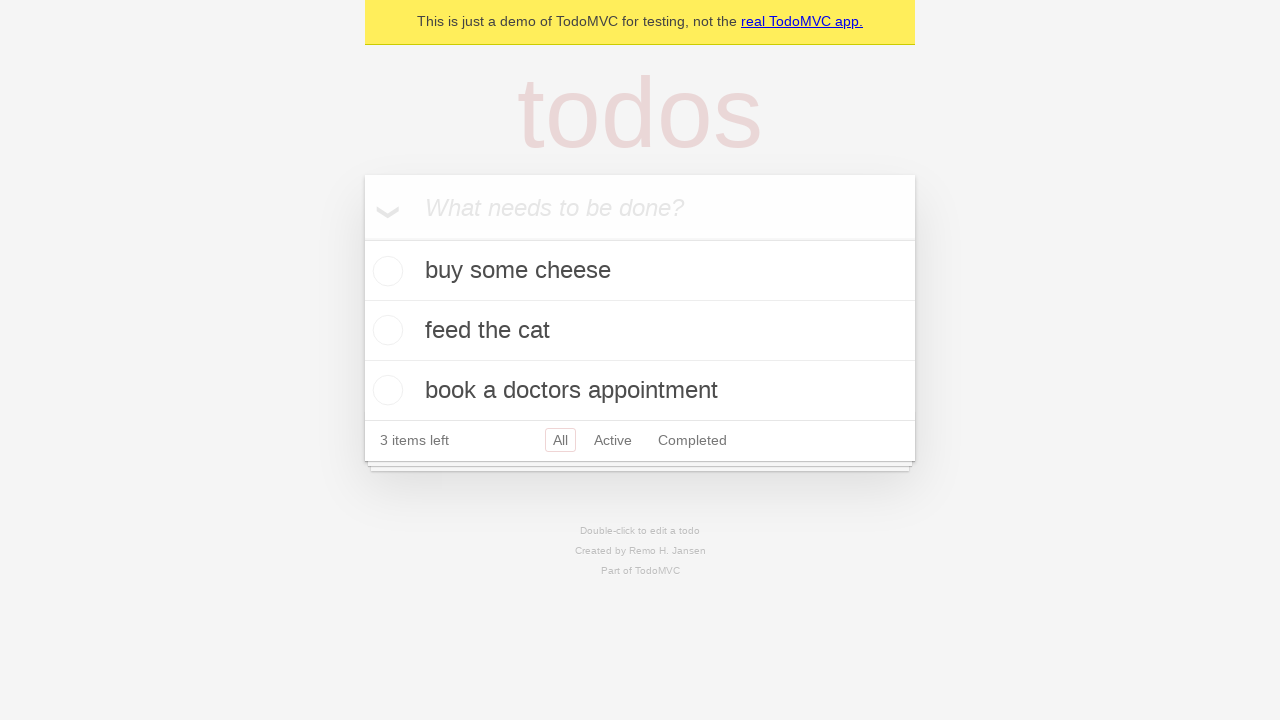

Verified all 3 todo items have been added
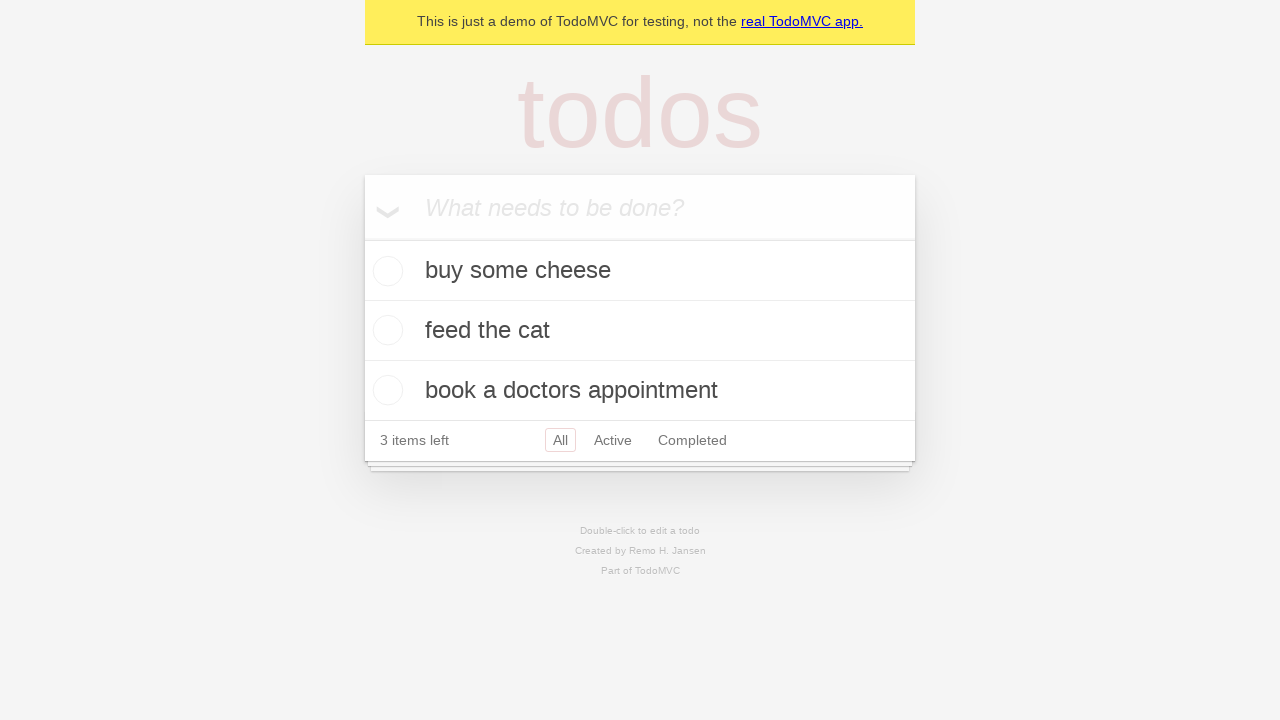

Double-clicked second todo item to enter edit mode at (640, 331) on internal:testid=[data-testid="todo-item"s] >> nth=1
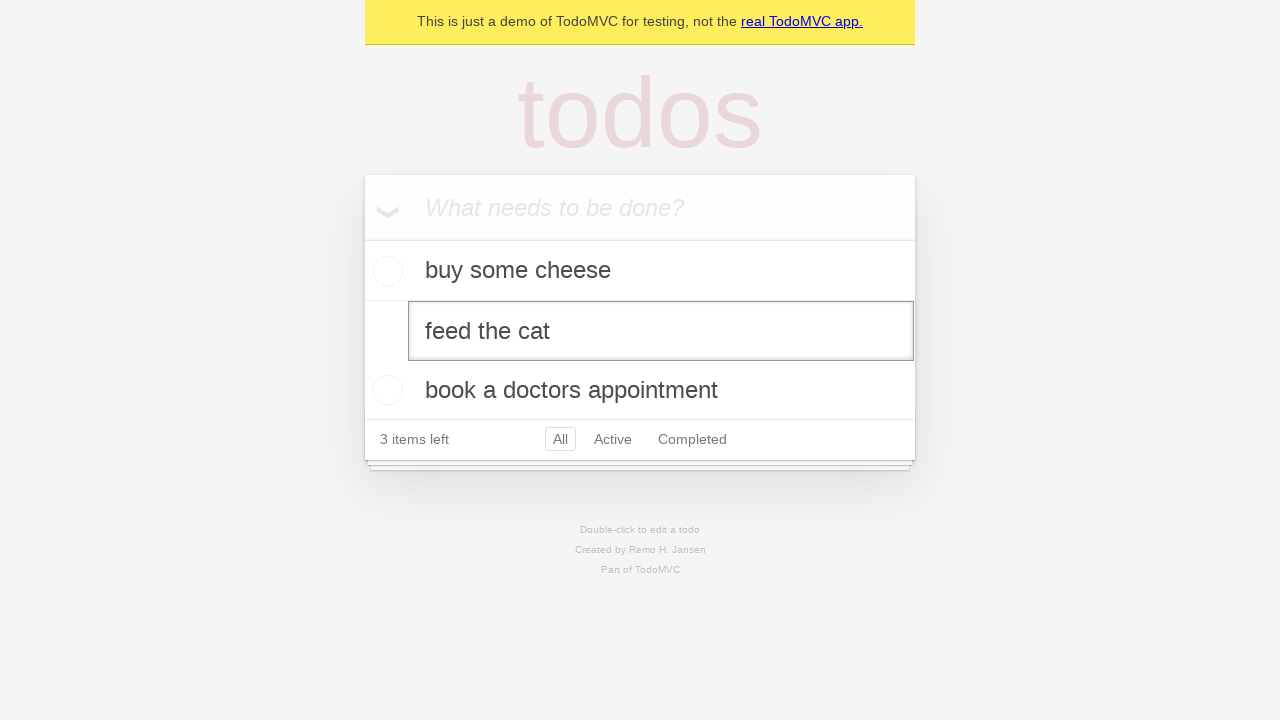

Changed second todo text to 'buy some sausages' on internal:testid=[data-testid="todo-item"s] >> nth=1 >> internal:role=textbox[nam
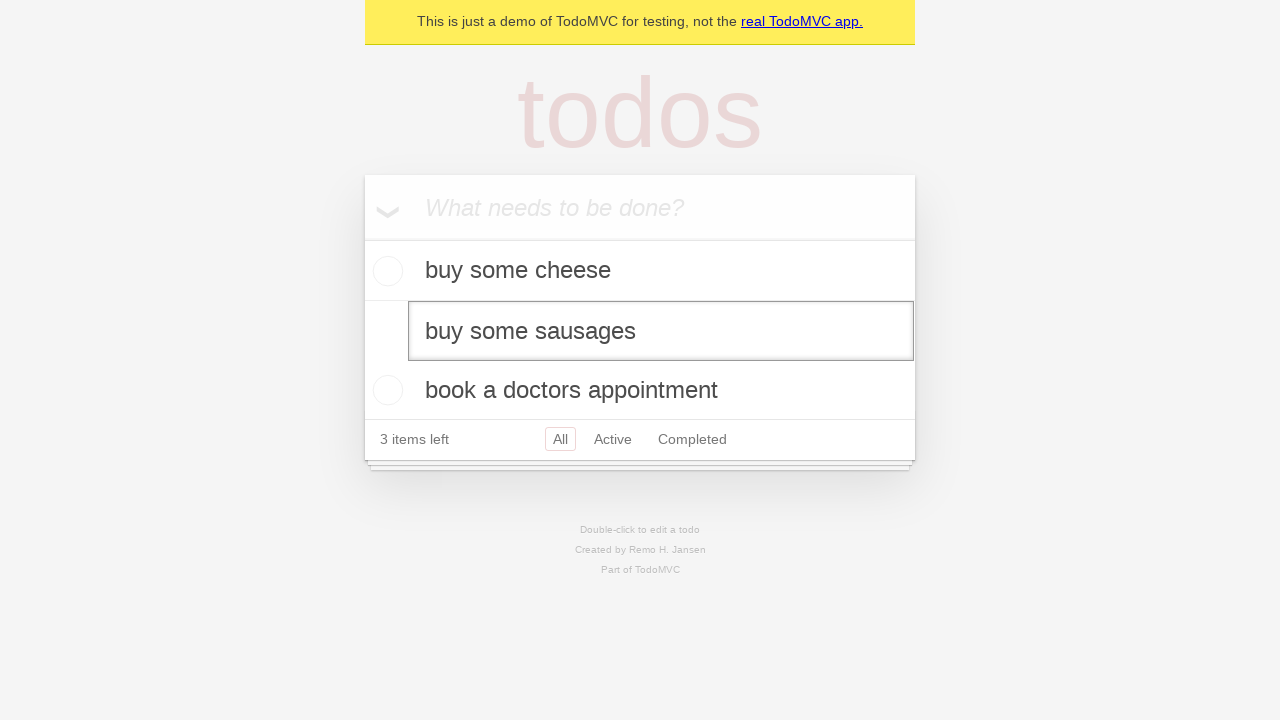

Pressed Escape to cancel edits on second todo item on internal:testid=[data-testid="todo-item"s] >> nth=1 >> internal:role=textbox[nam
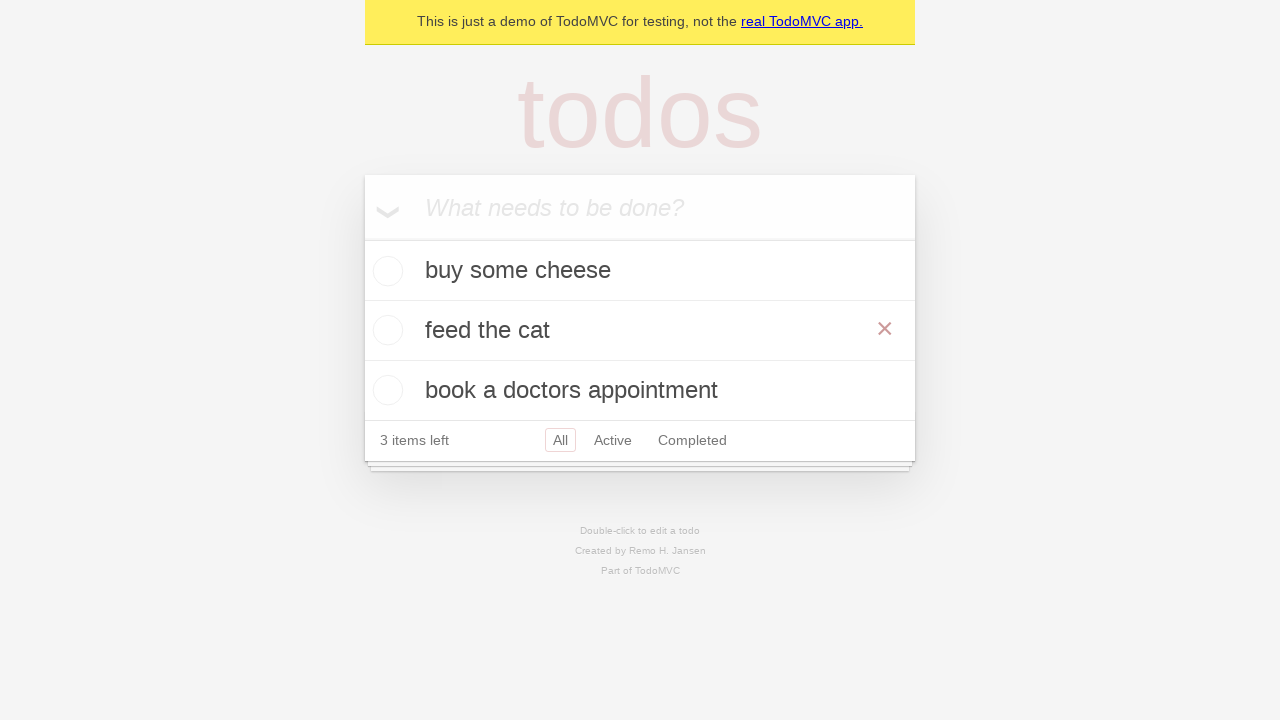

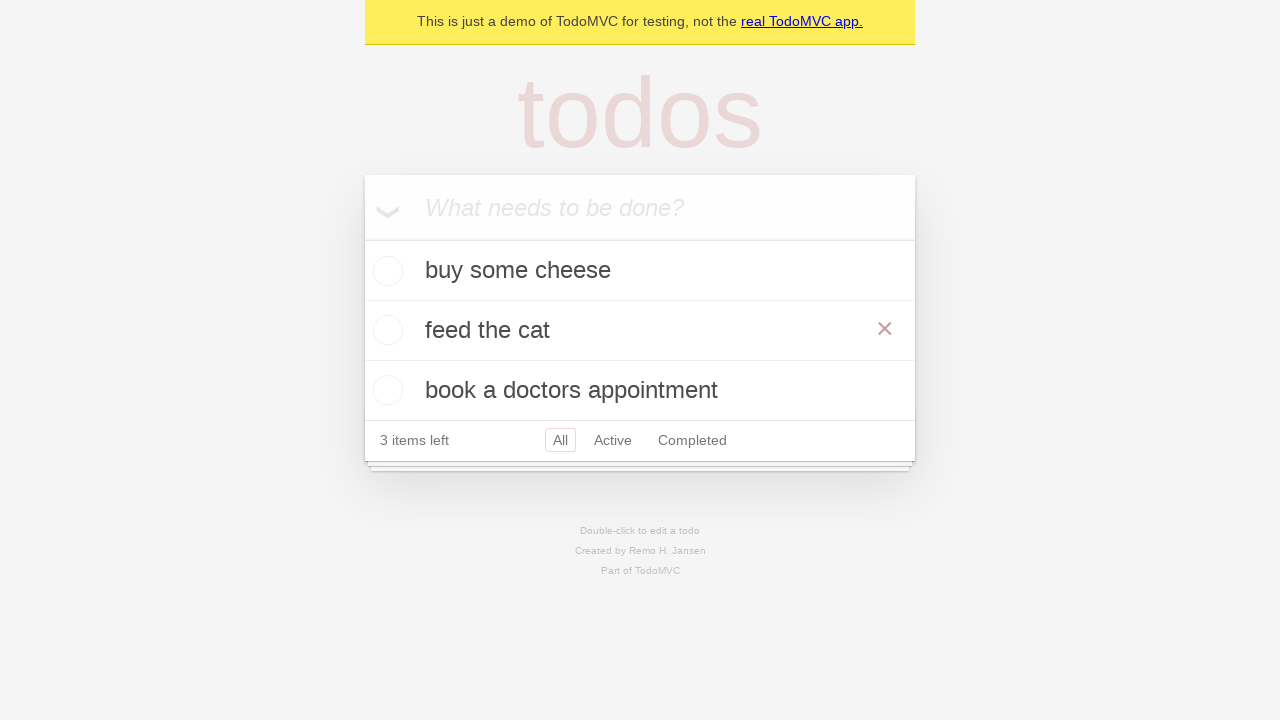